Tests CSS selector locating by element hierarchy

Starting URL: https://bootswatch.com/default

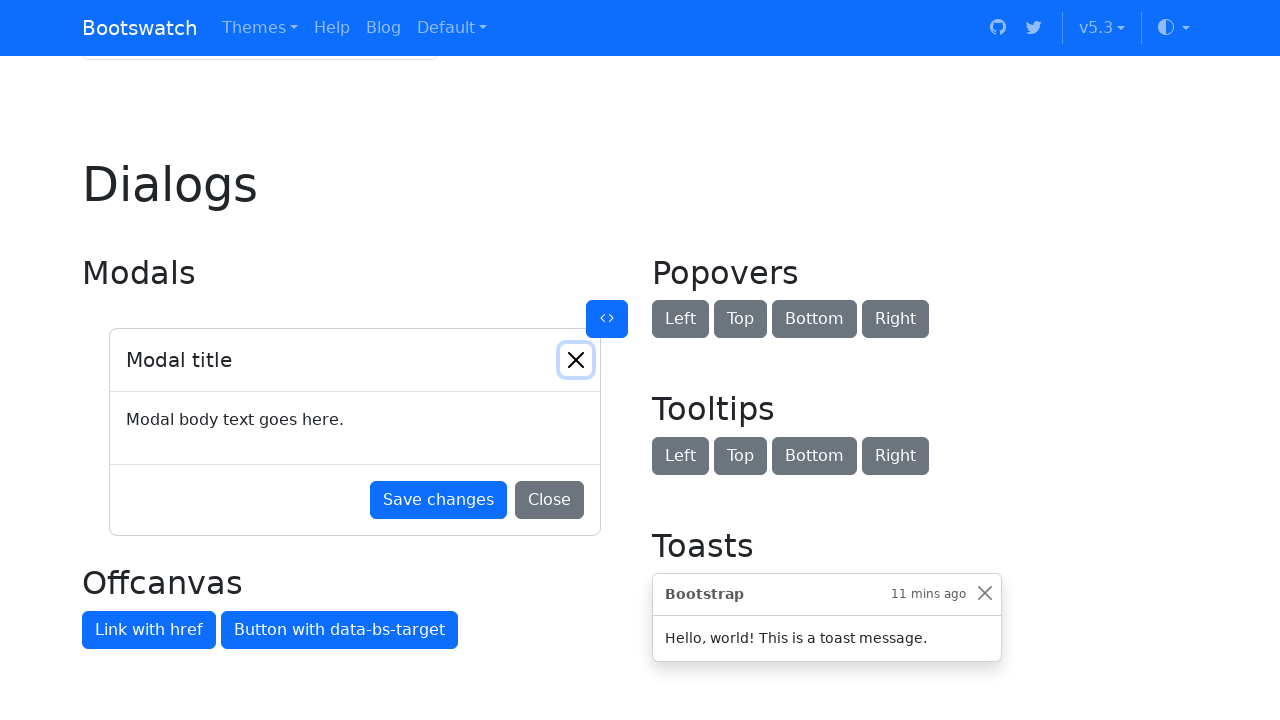

Navigated to https://bootswatch.com/default
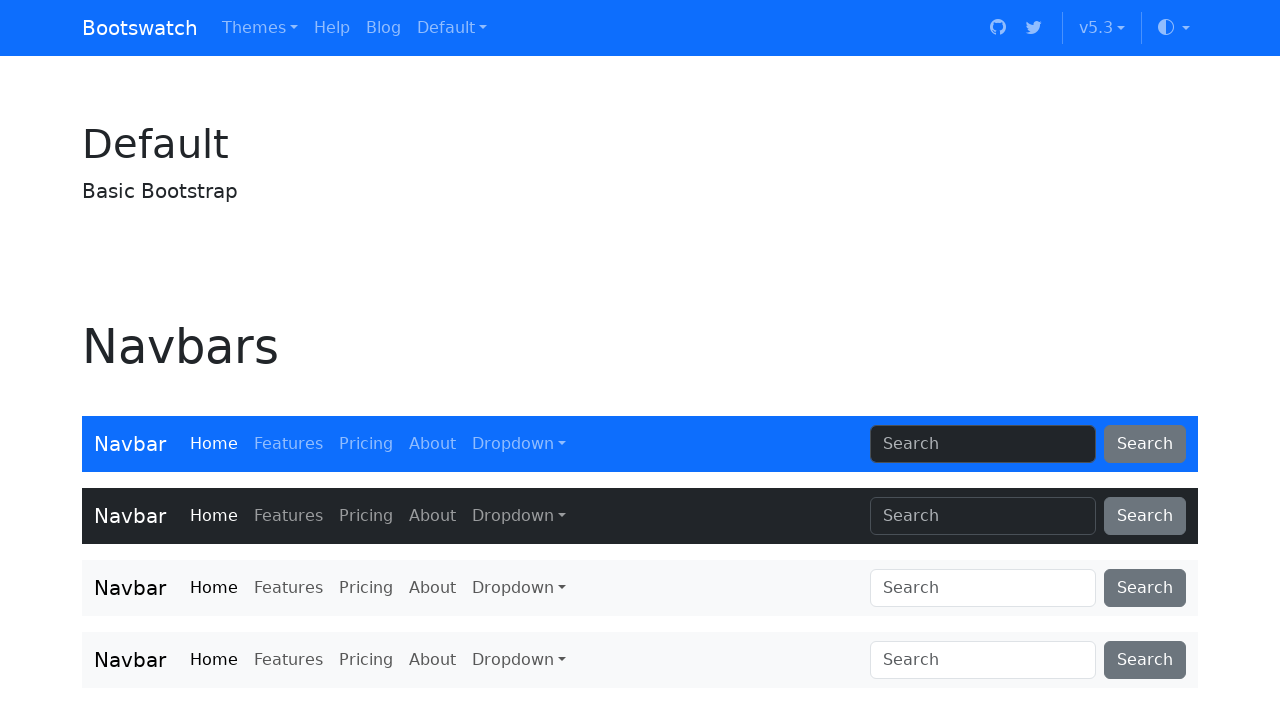

Located and highlighted active nav link in dark navbar by CSS hierarchy
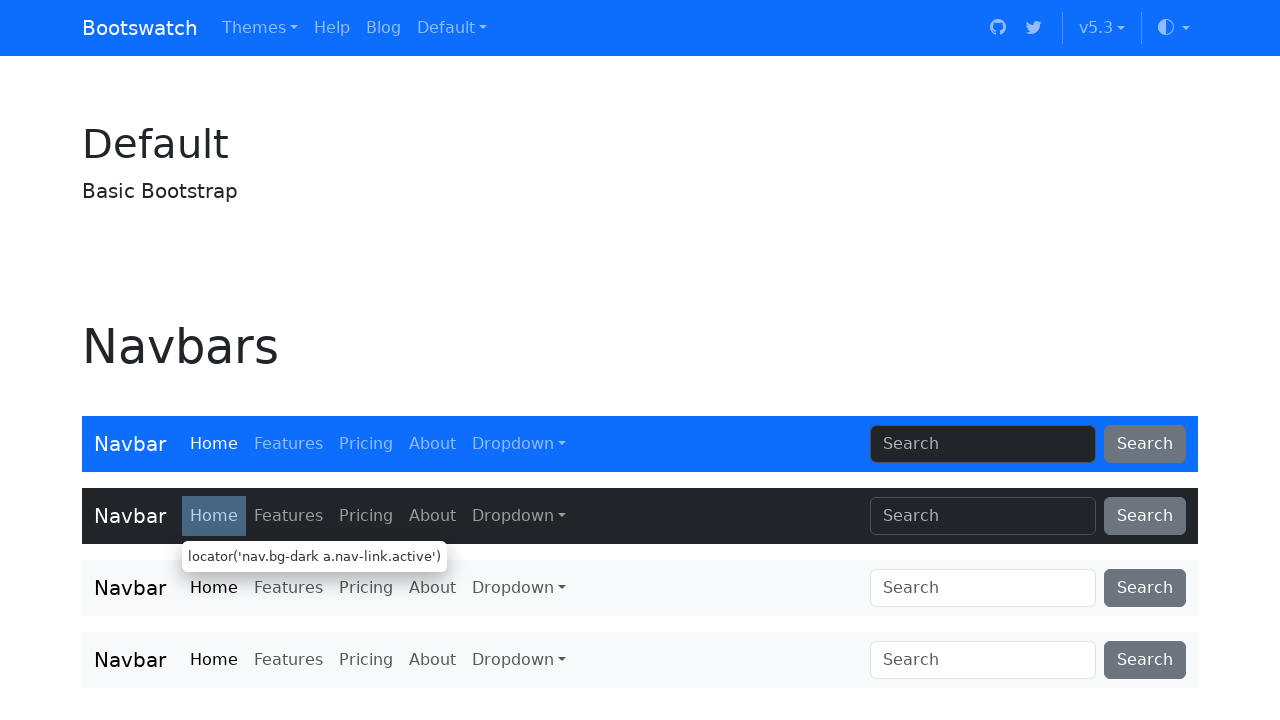

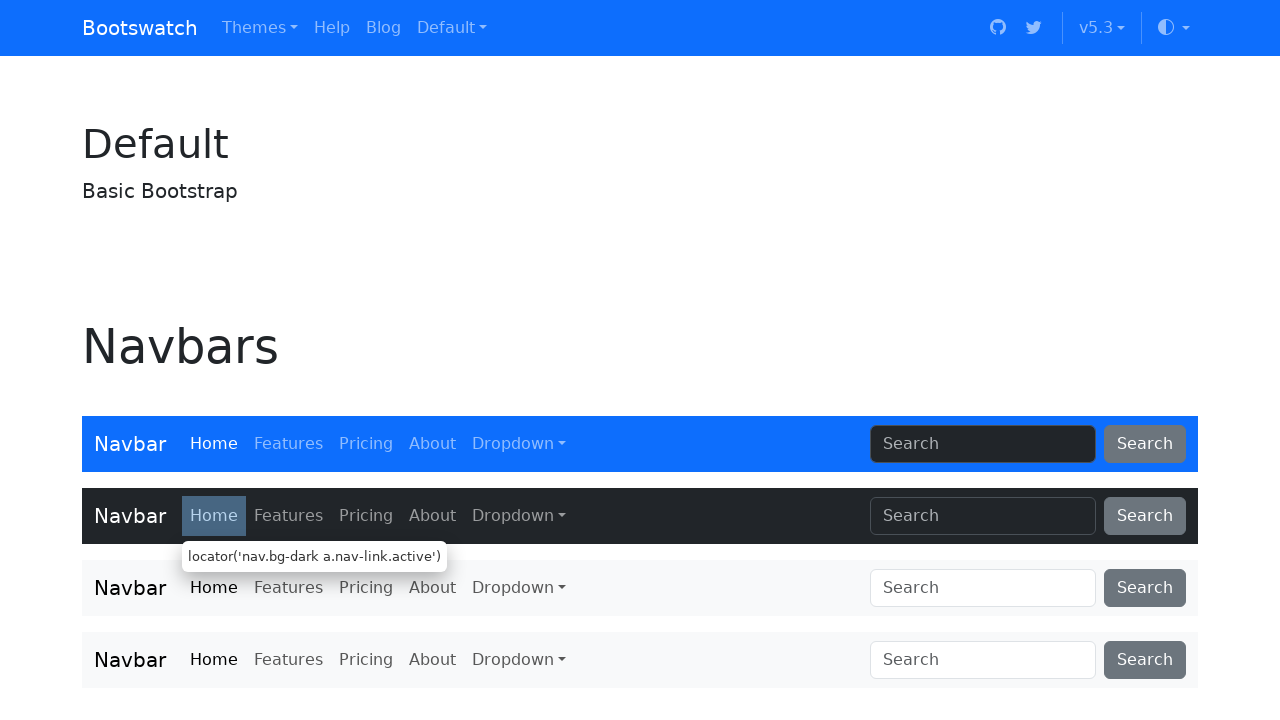